Tests dropdown functionality on a flight booking form by selecting passenger count and origin/destination cities

Starting URL: https://rahulshettyacademy.com/dropdownsPractise/

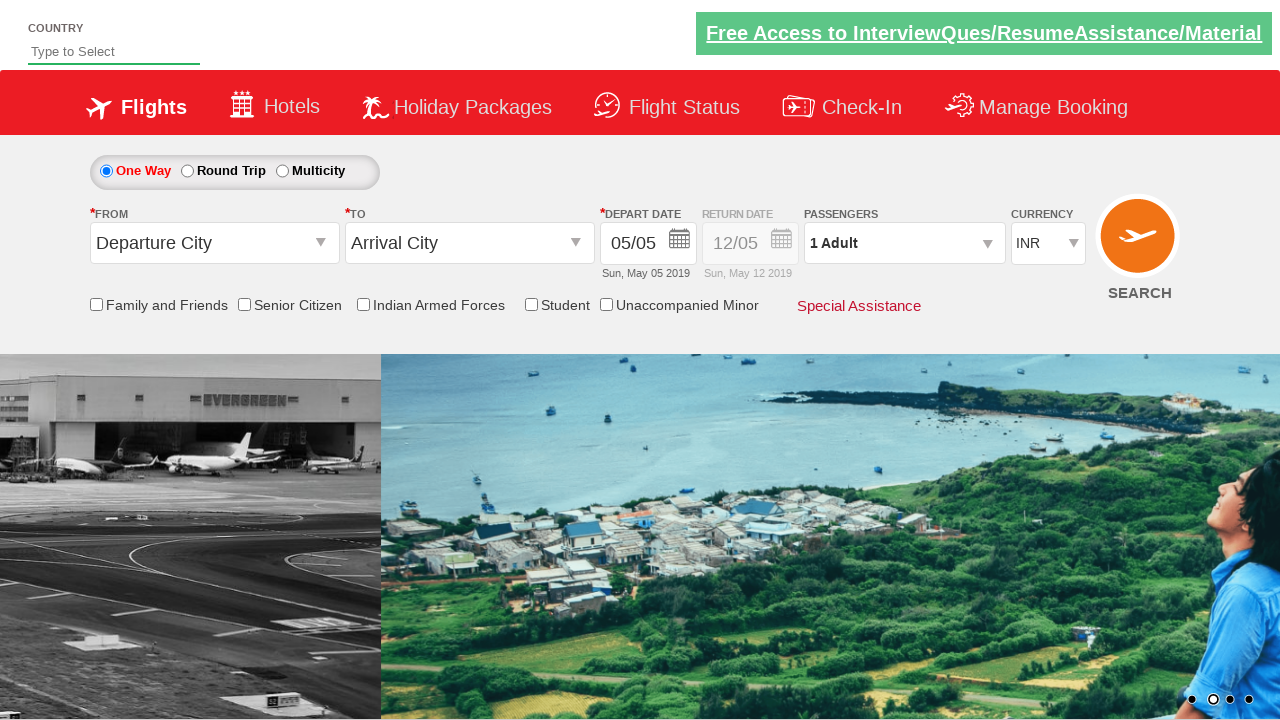

Clicked on passenger info dropdown at (904, 243) on #divpaxinfo
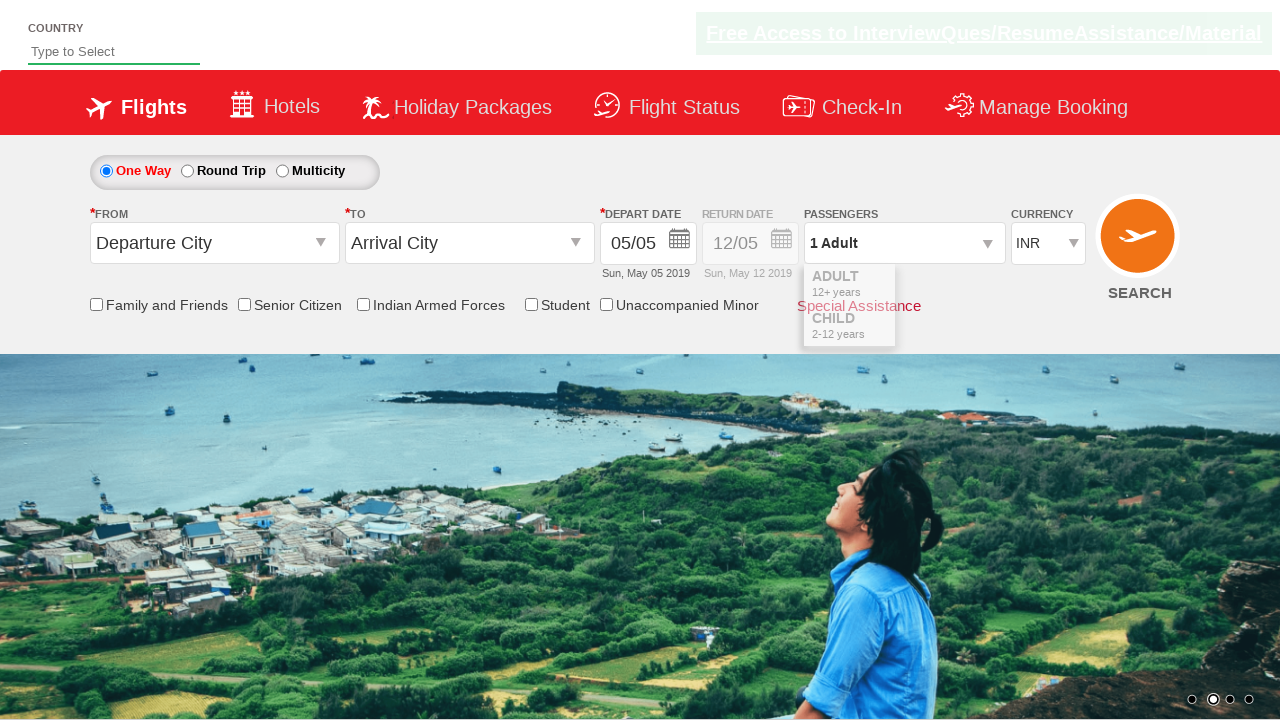

Waited 2 seconds for dropdown to be visible
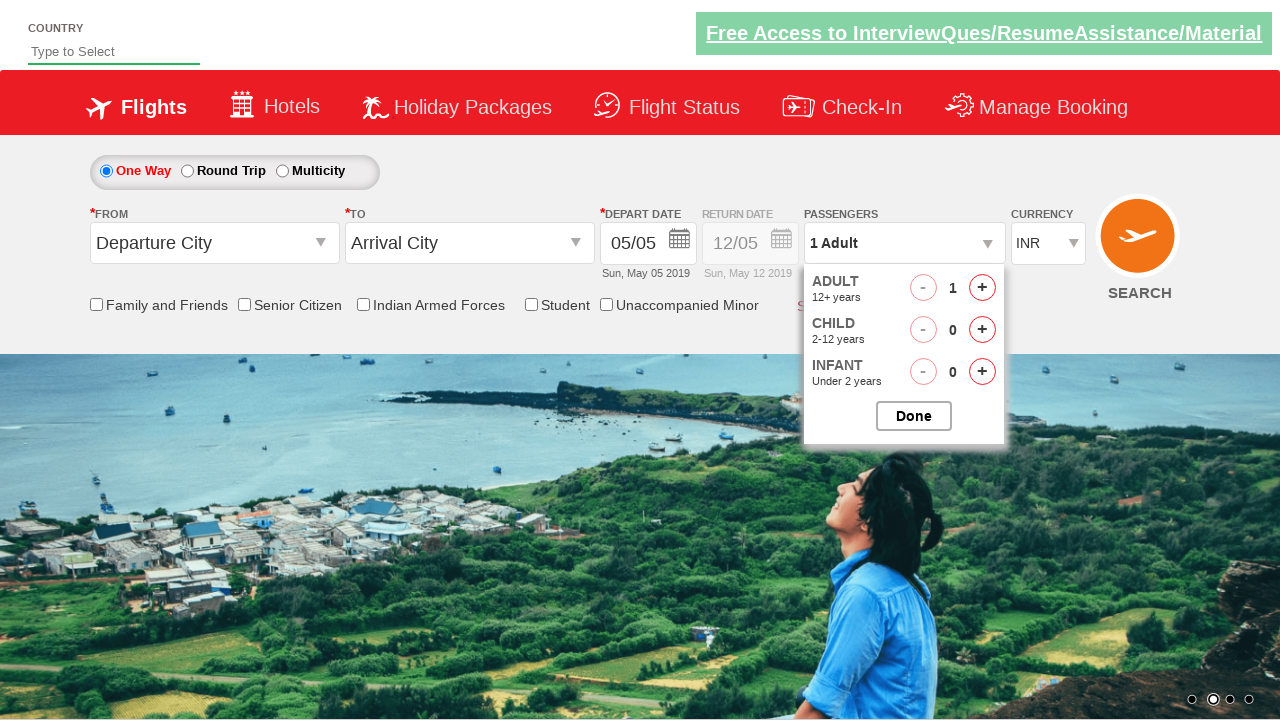

Clicked 'Add Adult' button (iteration 1/4) at (982, 288) on #hrefIncAdt
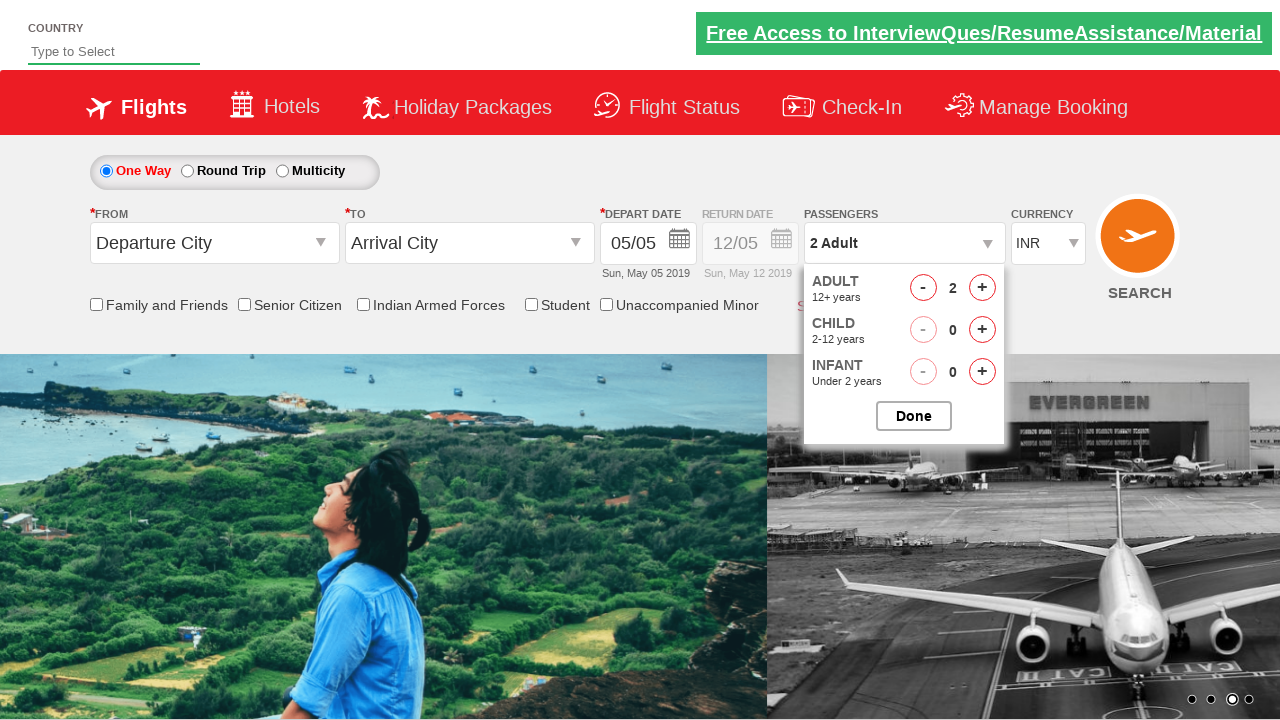

Clicked 'Add Adult' button (iteration 2/4) at (982, 288) on #hrefIncAdt
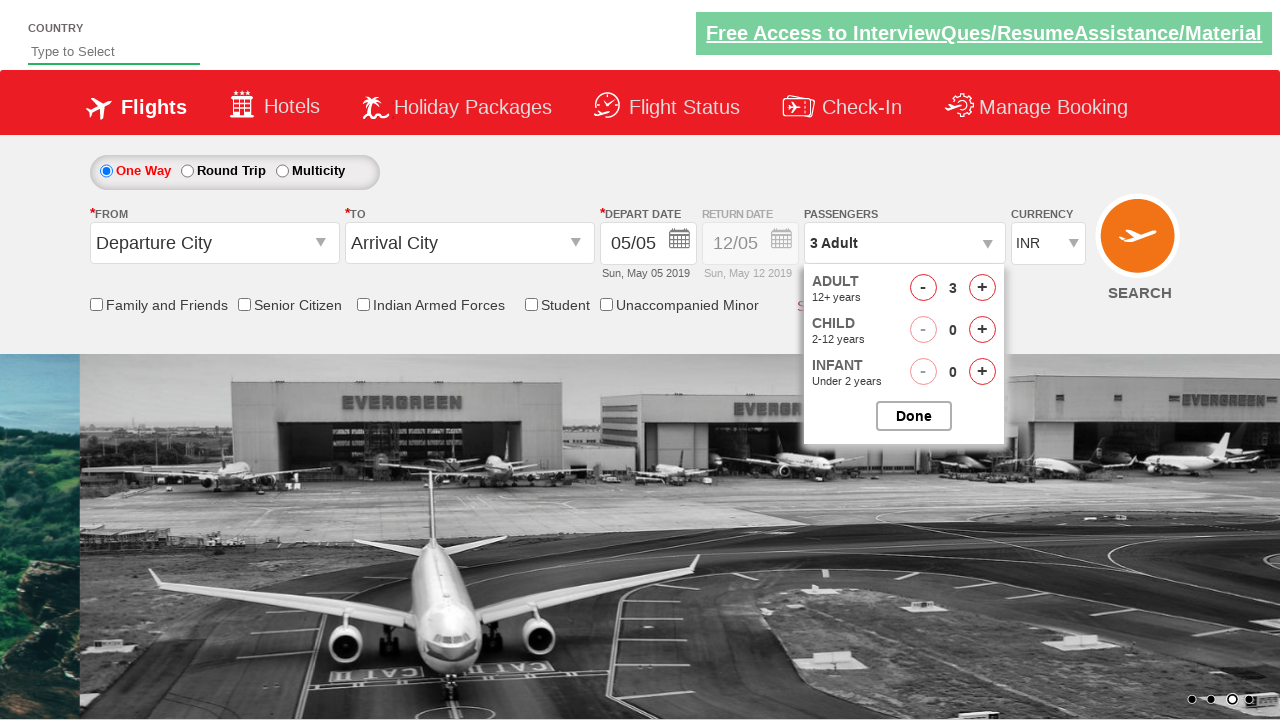

Clicked 'Add Adult' button (iteration 3/4) at (982, 288) on #hrefIncAdt
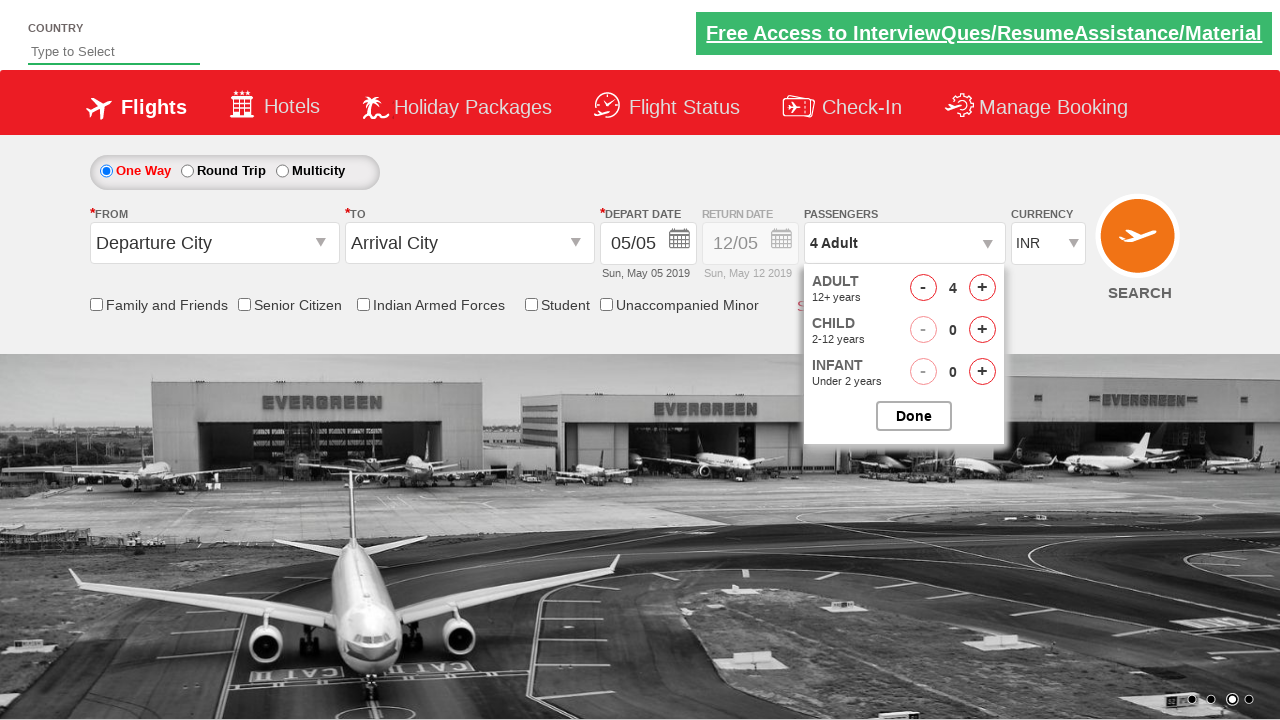

Clicked 'Add Adult' button (iteration 4/4) at (982, 288) on #hrefIncAdt
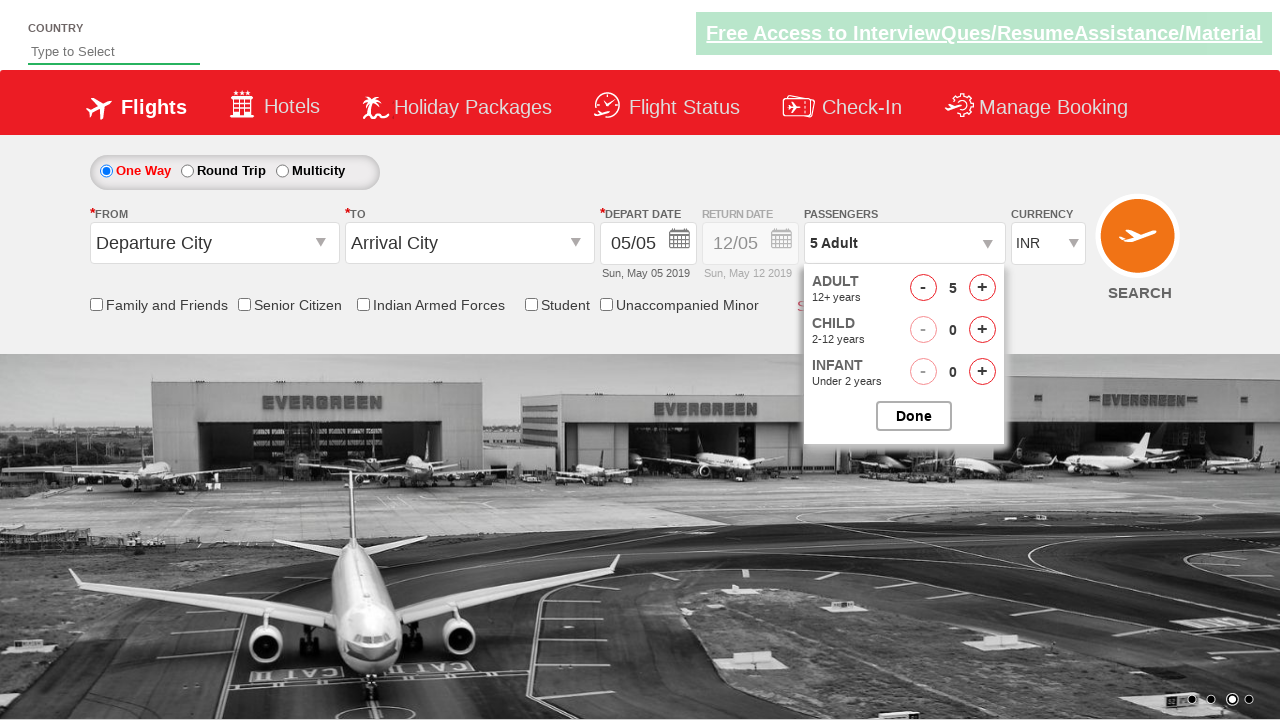

Closed passenger selection dropdown at (914, 416) on #btnclosepaxoption
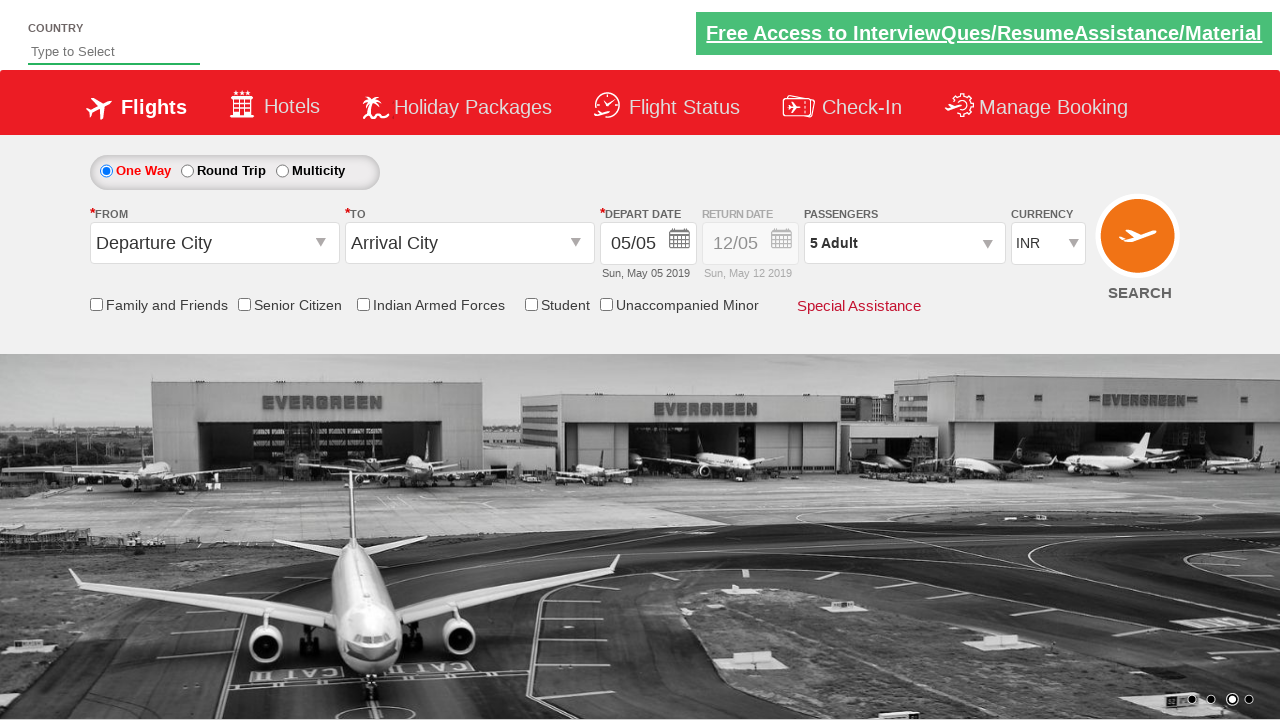

Clicked on origin station dropdown at (214, 243) on #ctl00_mainContent_ddl_originStation1_CTXT
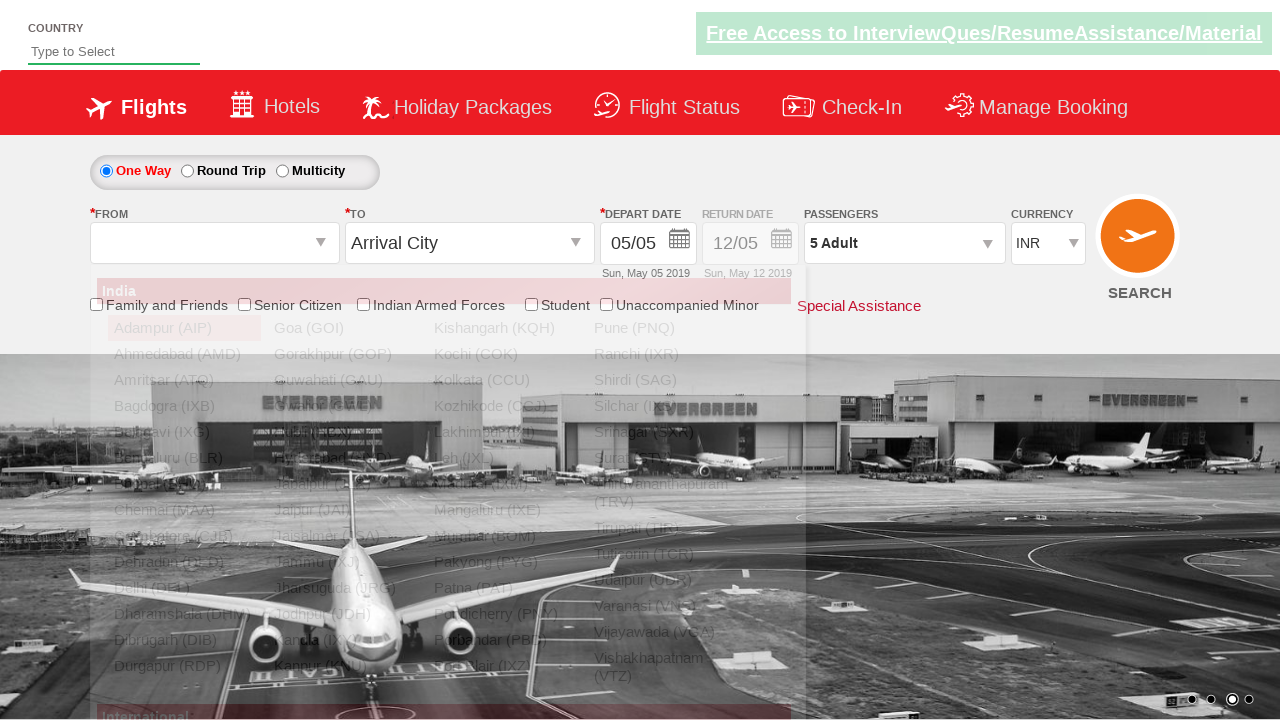

Selected Hyderabad as origin city at (344, 458) on div#glsctl00_mainContent_ddl_originStation1_CTNR a[value='HYD']
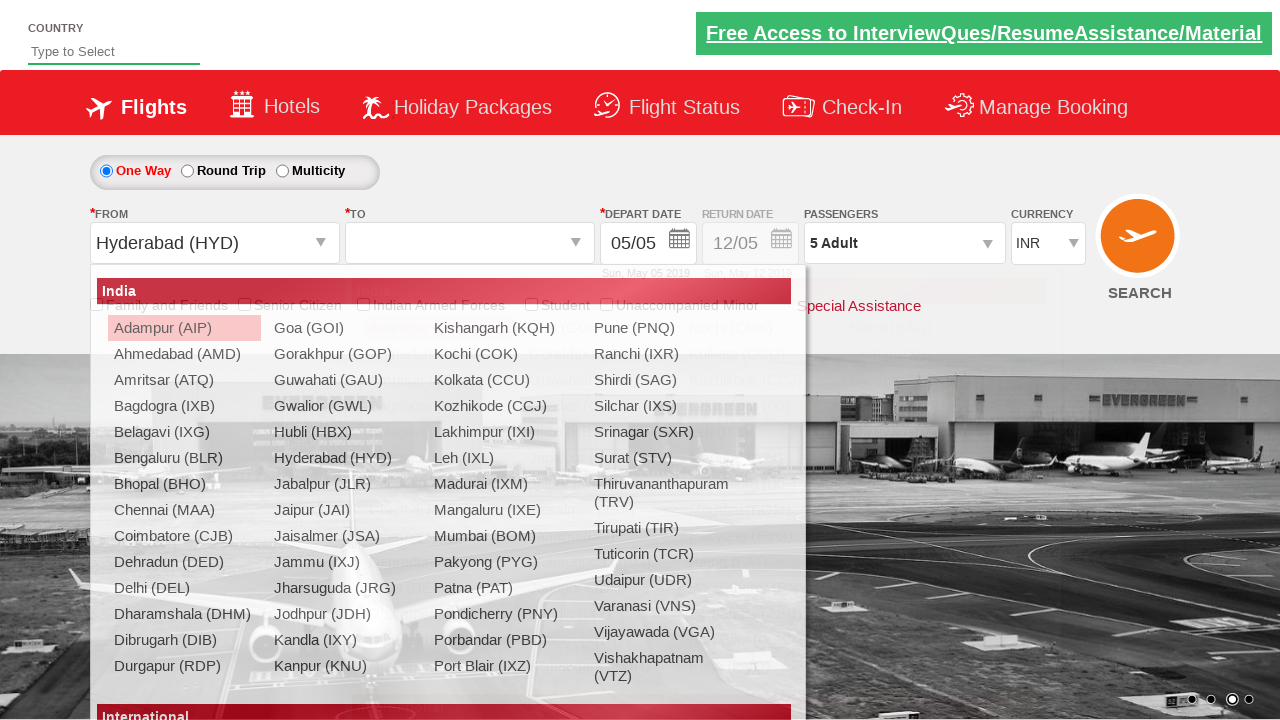

Selected Goa as destination city at (599, 328) on div#glsctl00_mainContent_ddl_destinationStation1_CTNR a[value='GOI']
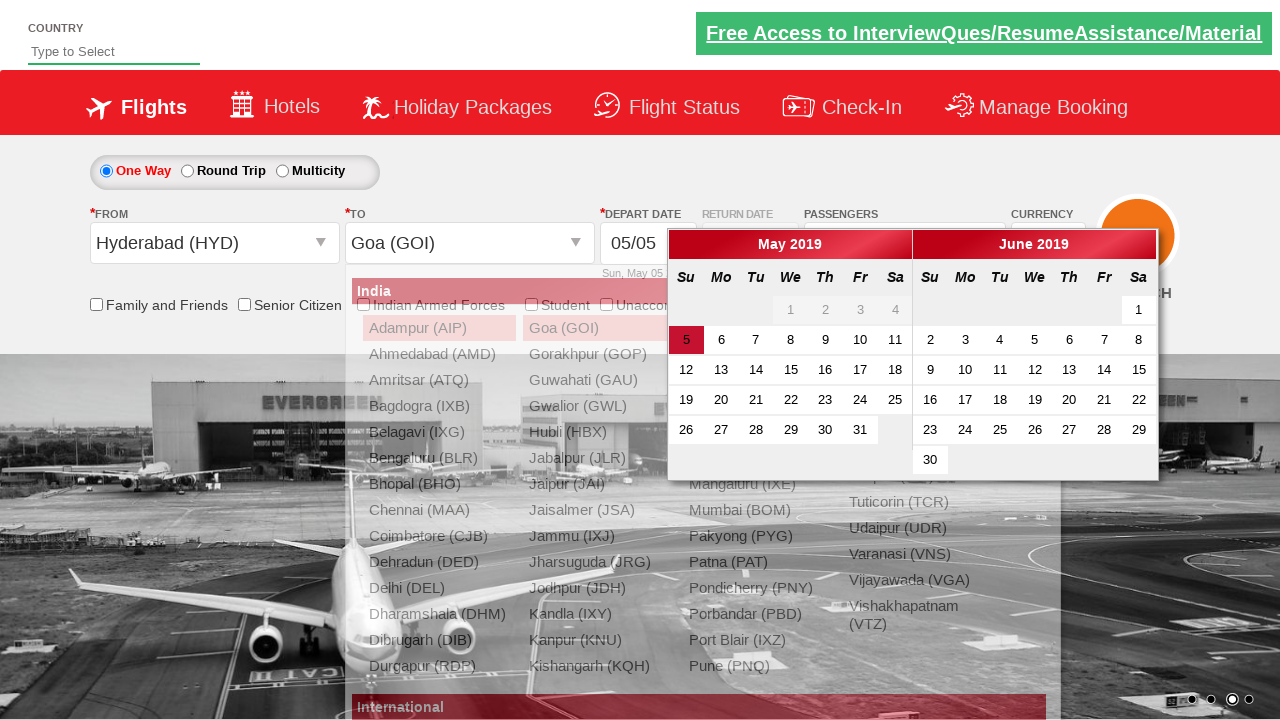

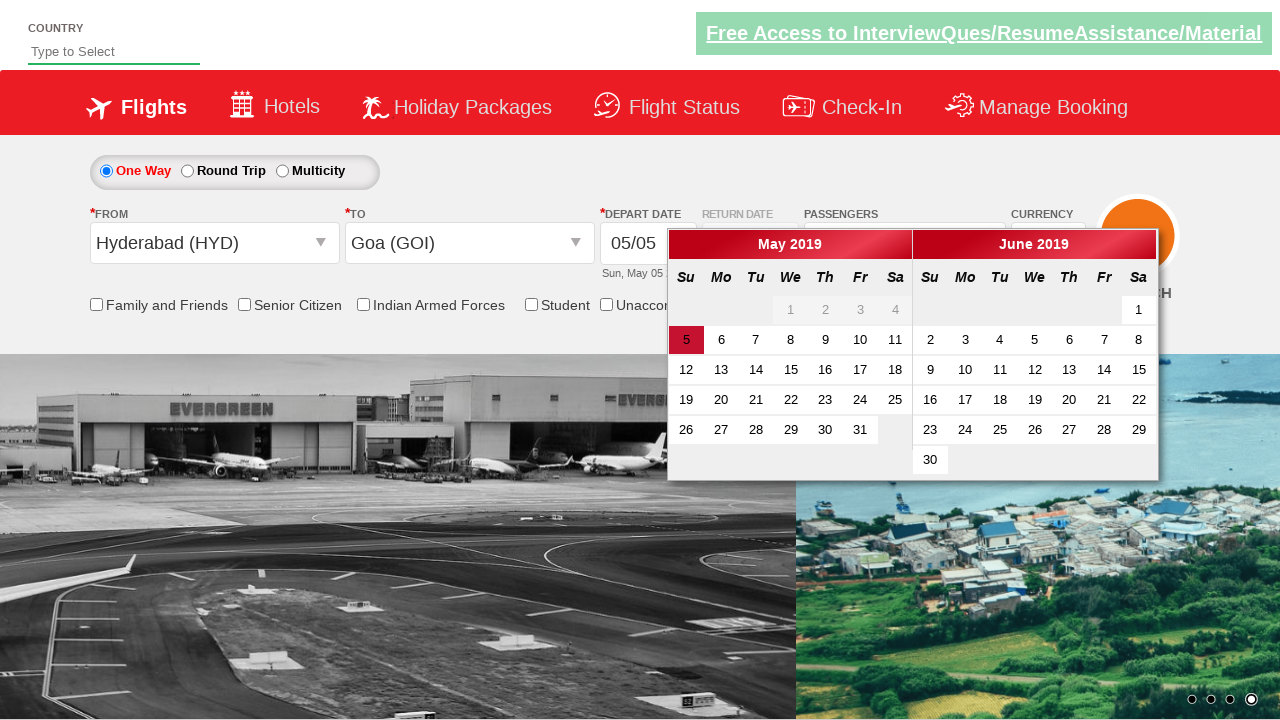